Tests autocomplete/auto-suggestive dropdown by typing partial text, waiting for suggestions to appear, and selecting a specific option from the dropdown list.

Starting URL: https://rahulshettyacademy.com/AutomationPractice/

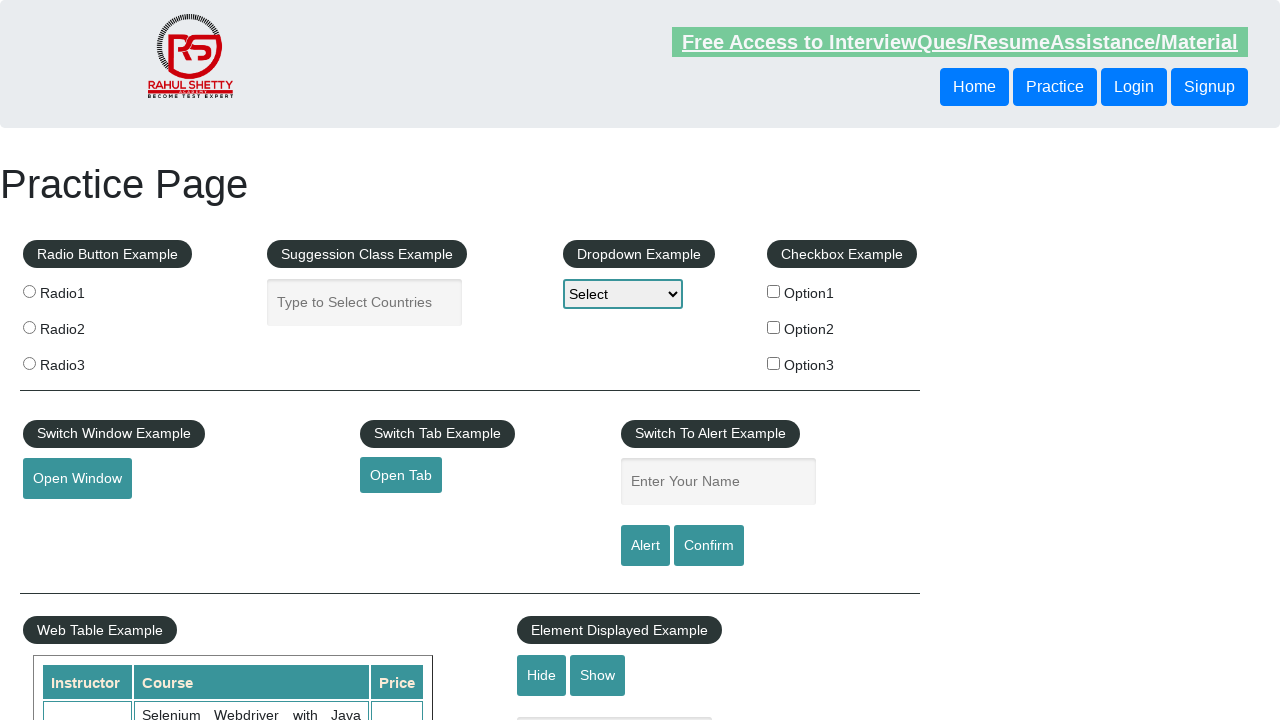

Typed 'ind' into autocomplete field to trigger suggestions on #autocomplete
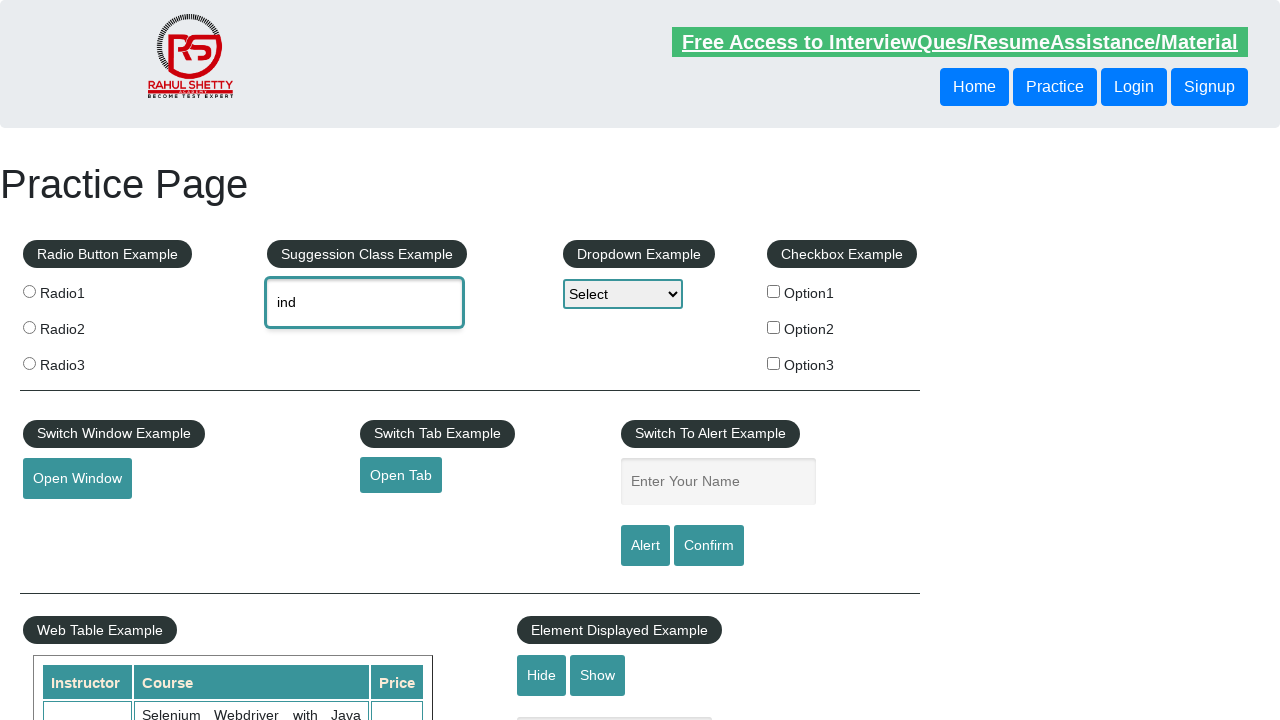

Waited for autocomplete dropdown options to appear
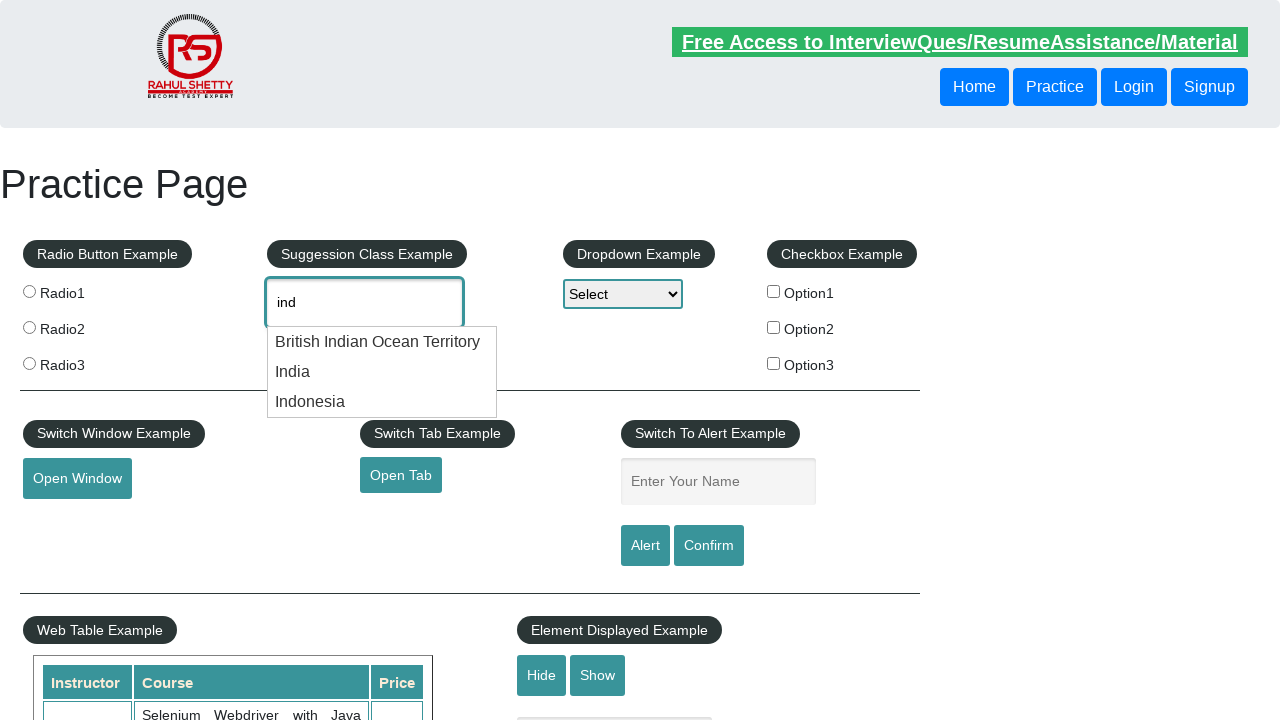

Clicked on 'India' option from autocomplete dropdown at (382, 372) on .ui-menu-item div >> nth=1
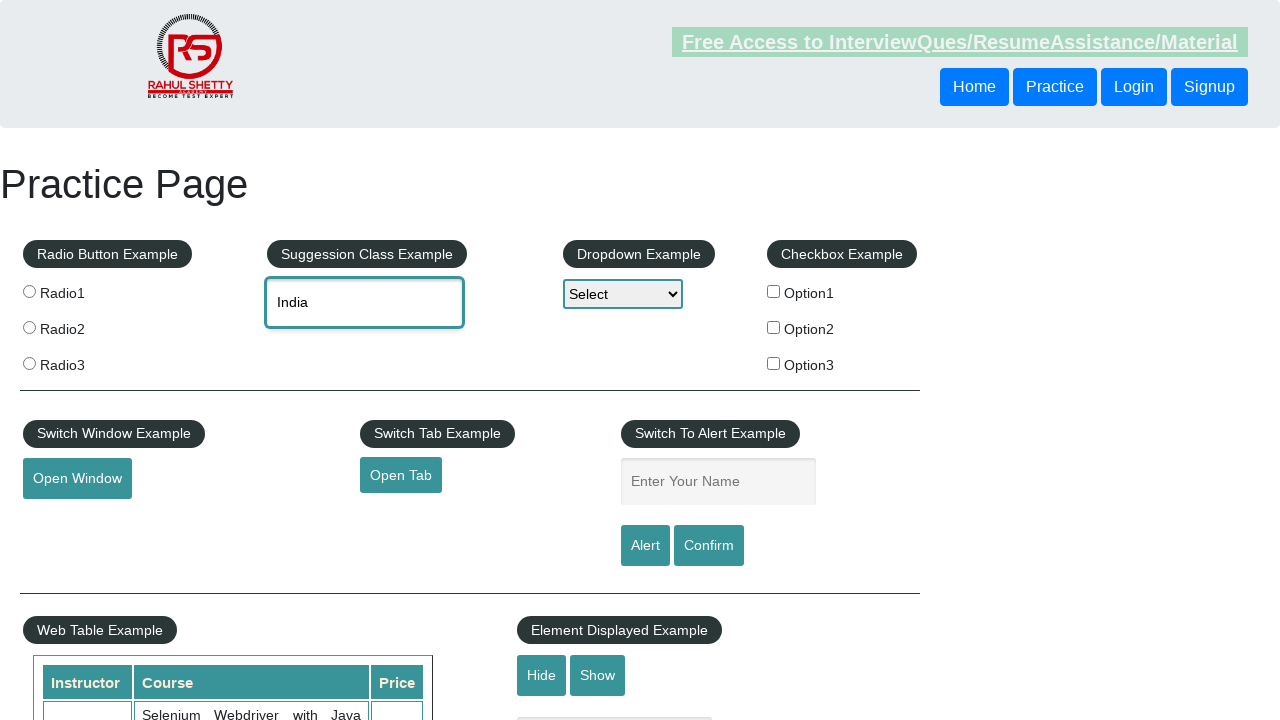

Retrieved selected value from autocomplete field: 'None'
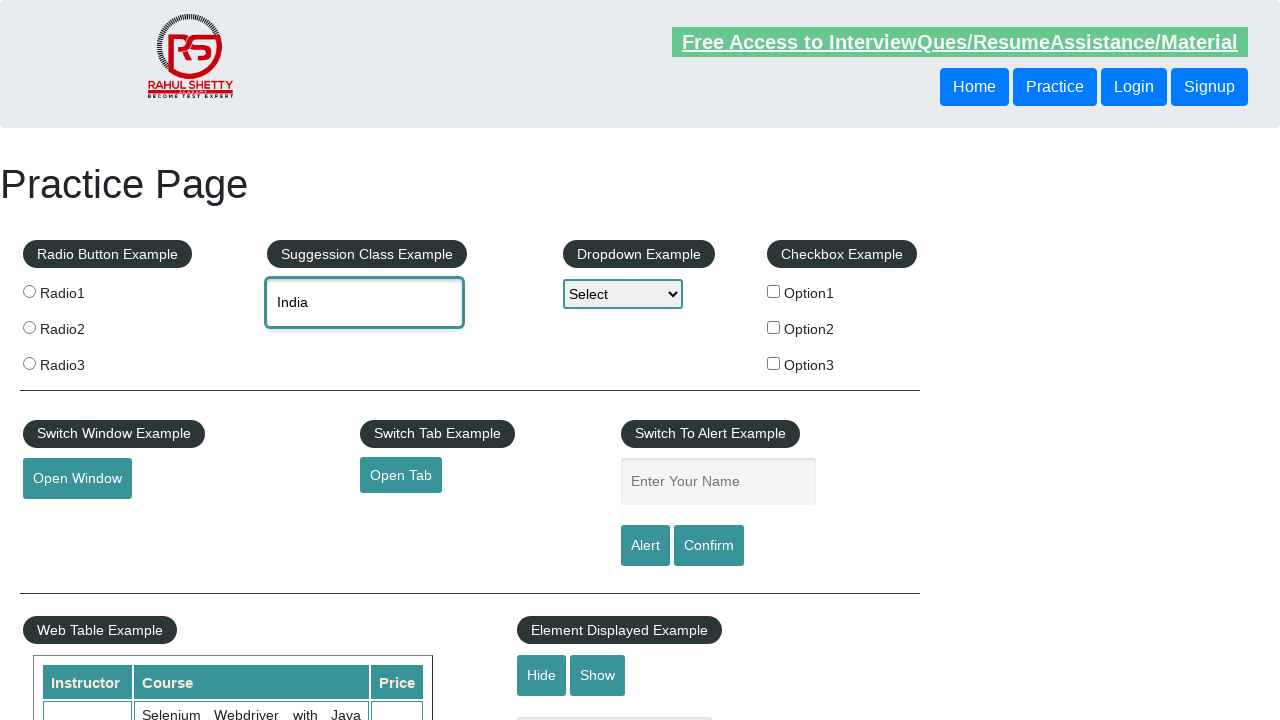

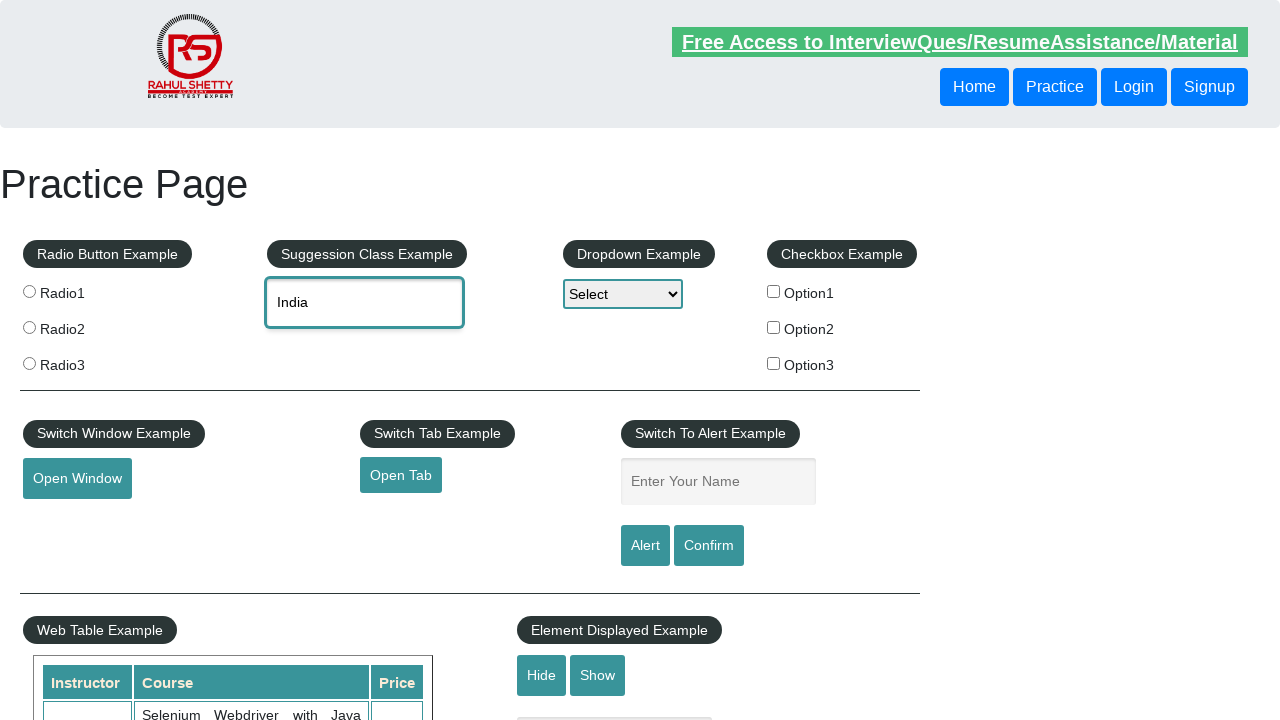